Tests browser navigation functionality by visiting two demo sites, then using back, forward, and refresh navigation commands to verify browser history navigation works correctly.

Starting URL: http://demo.guru99.com/test/newtours/

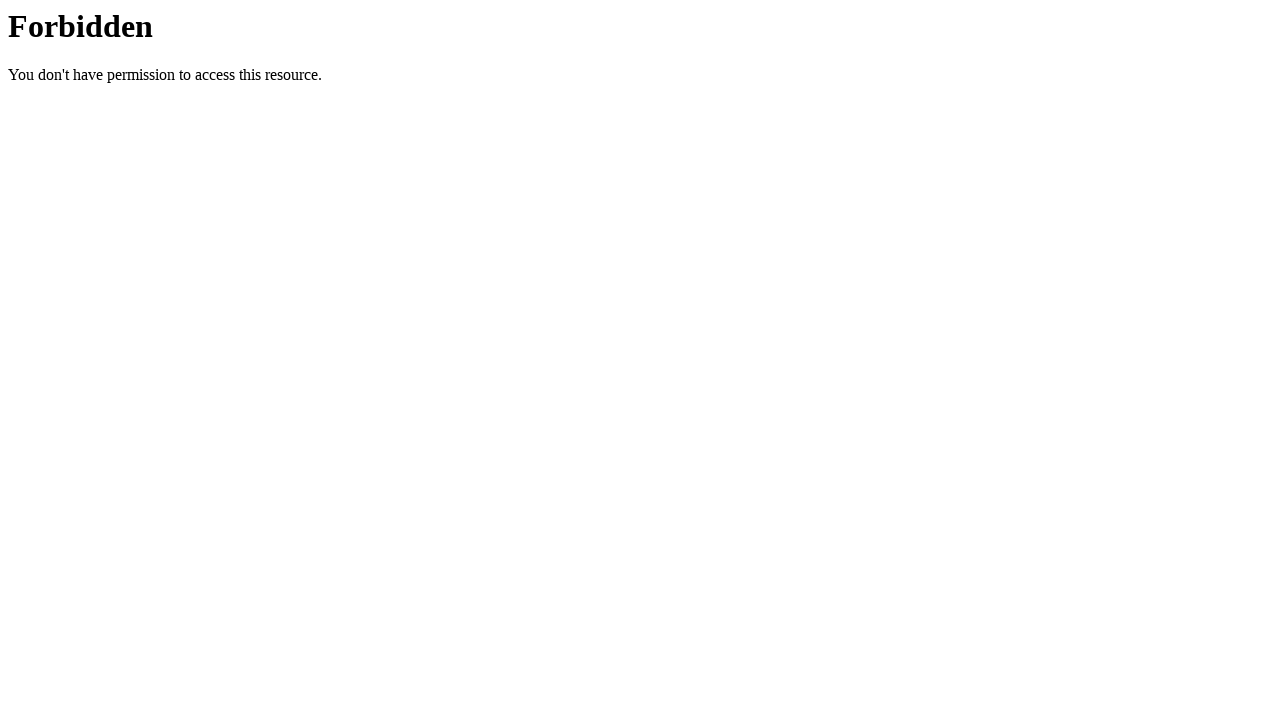

Navigated to demo.automationtesting.in Windows demo page
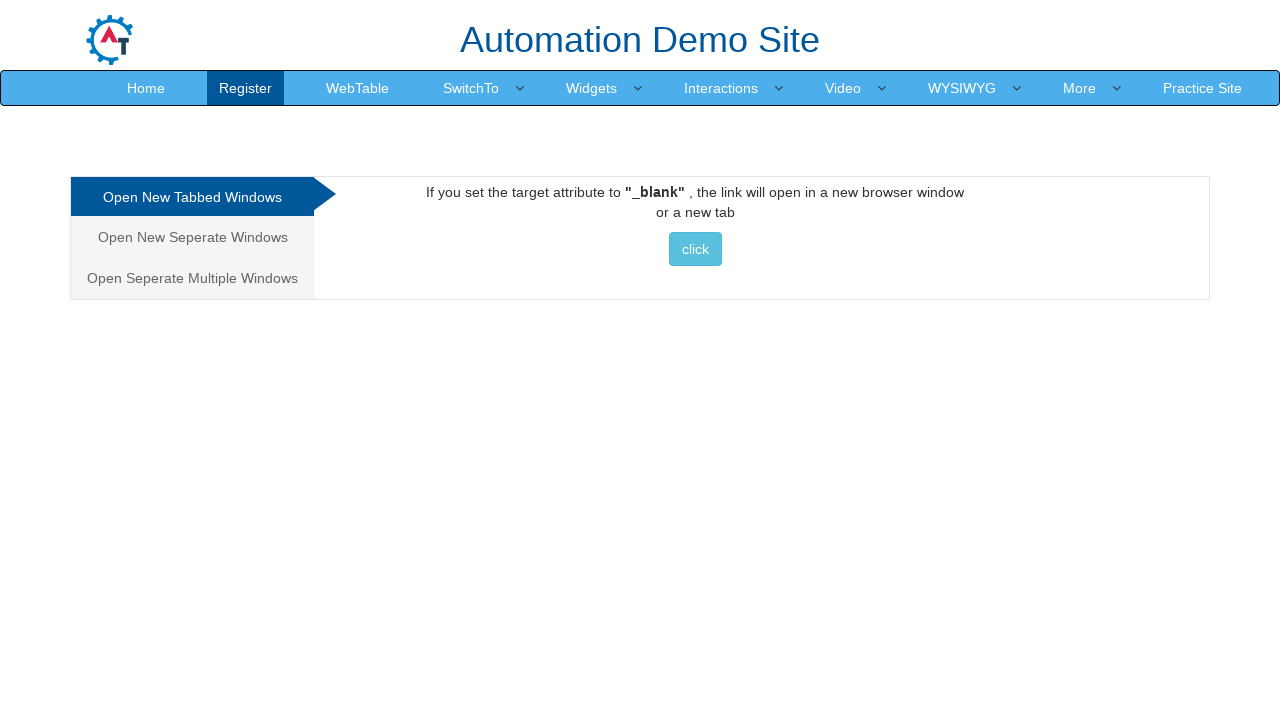

Waited for page to reach domcontentloaded state
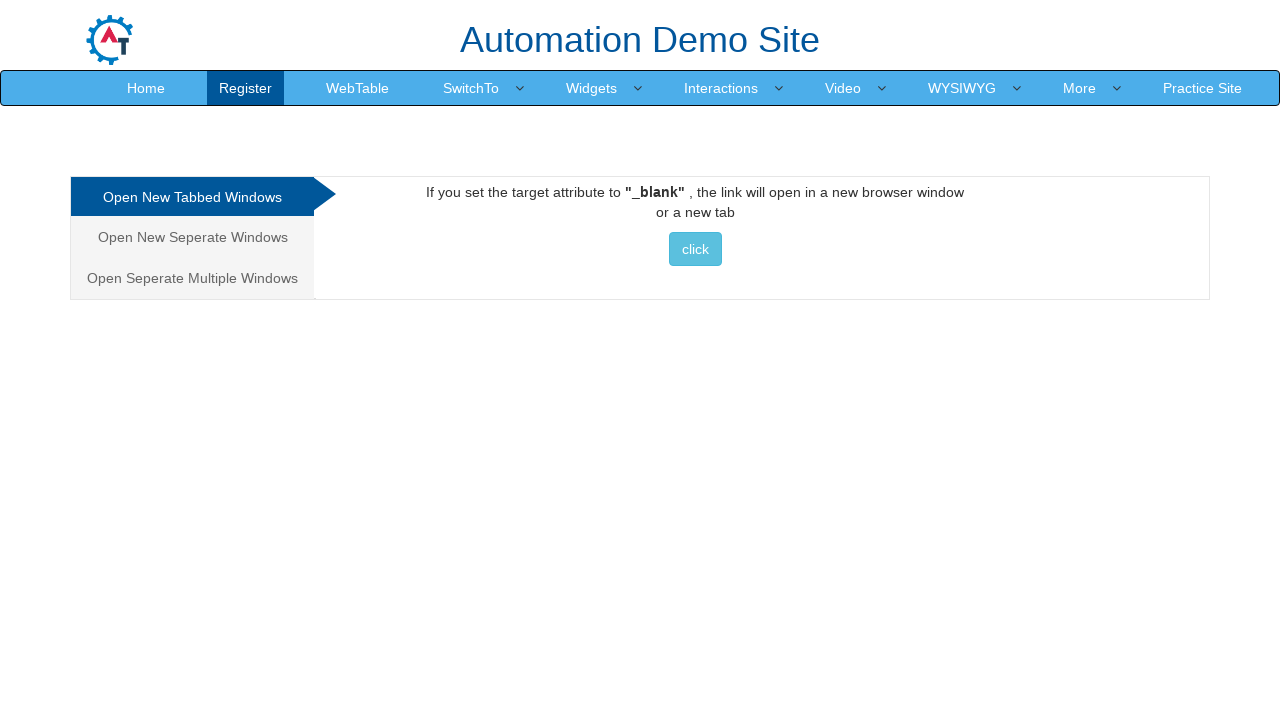

Navigated back to previous page (demo.guru99.com)
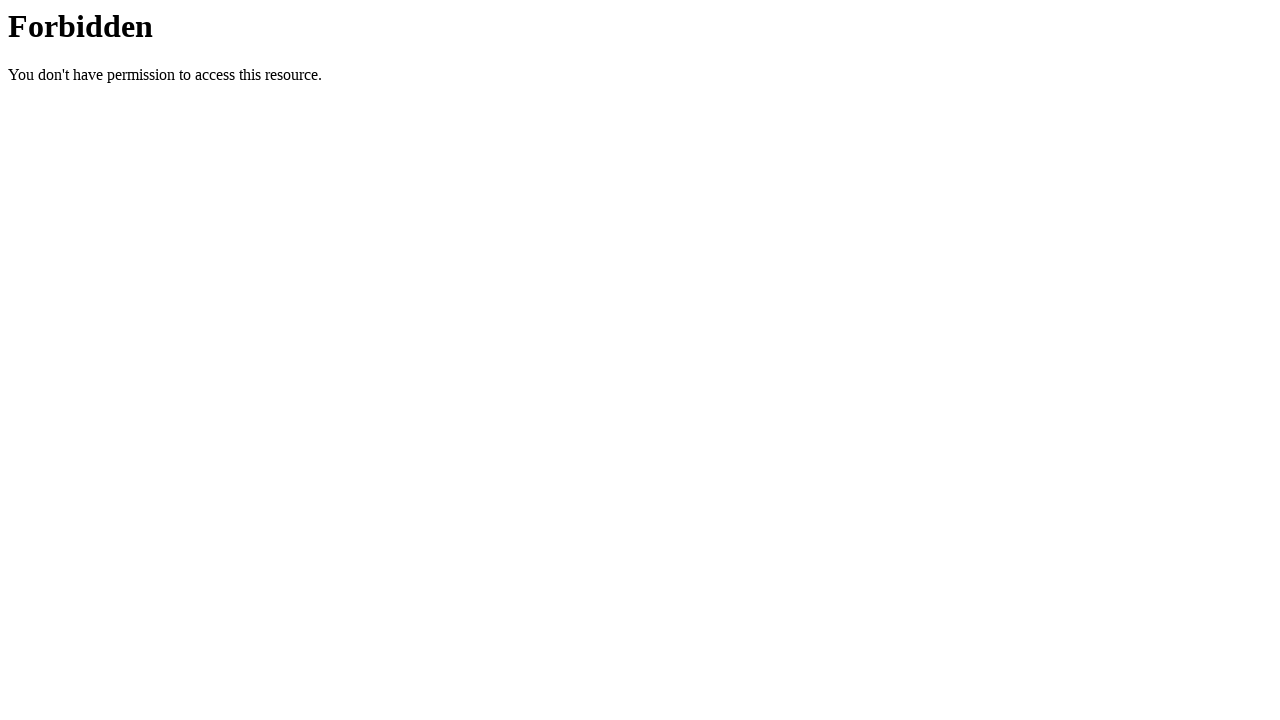

Waited for back navigation to complete
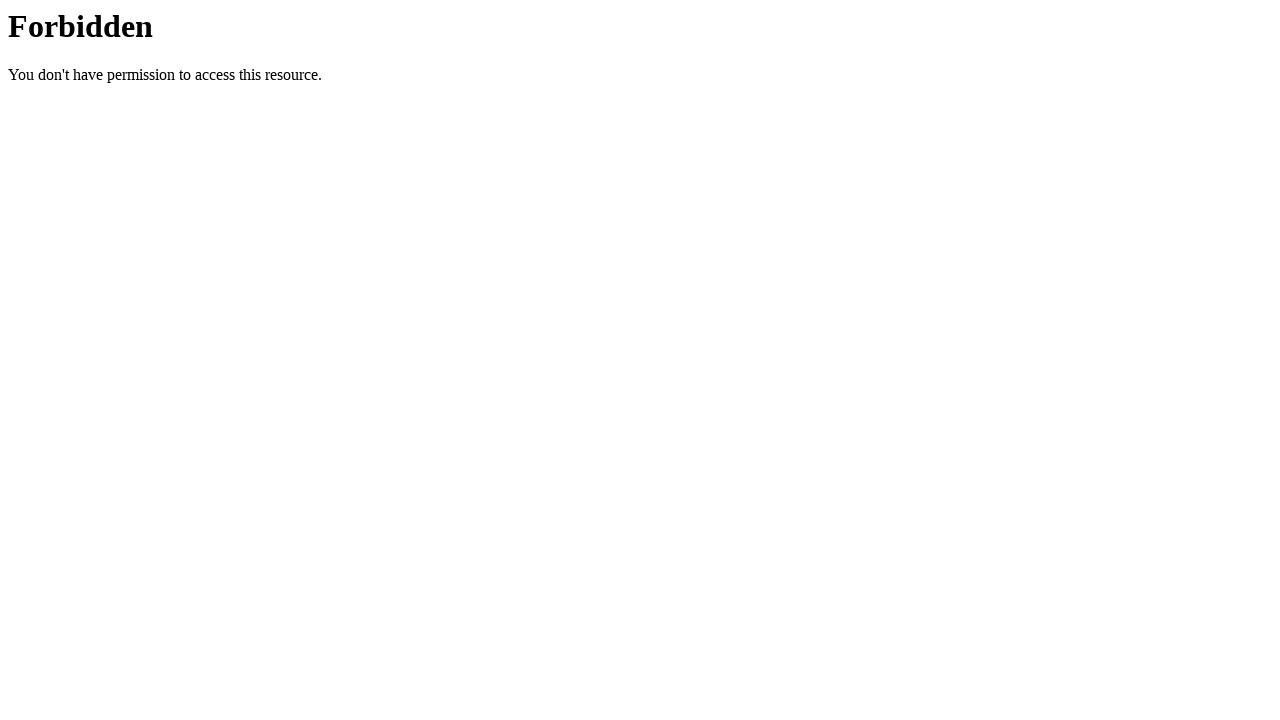

Navigated forward to Windows.html page
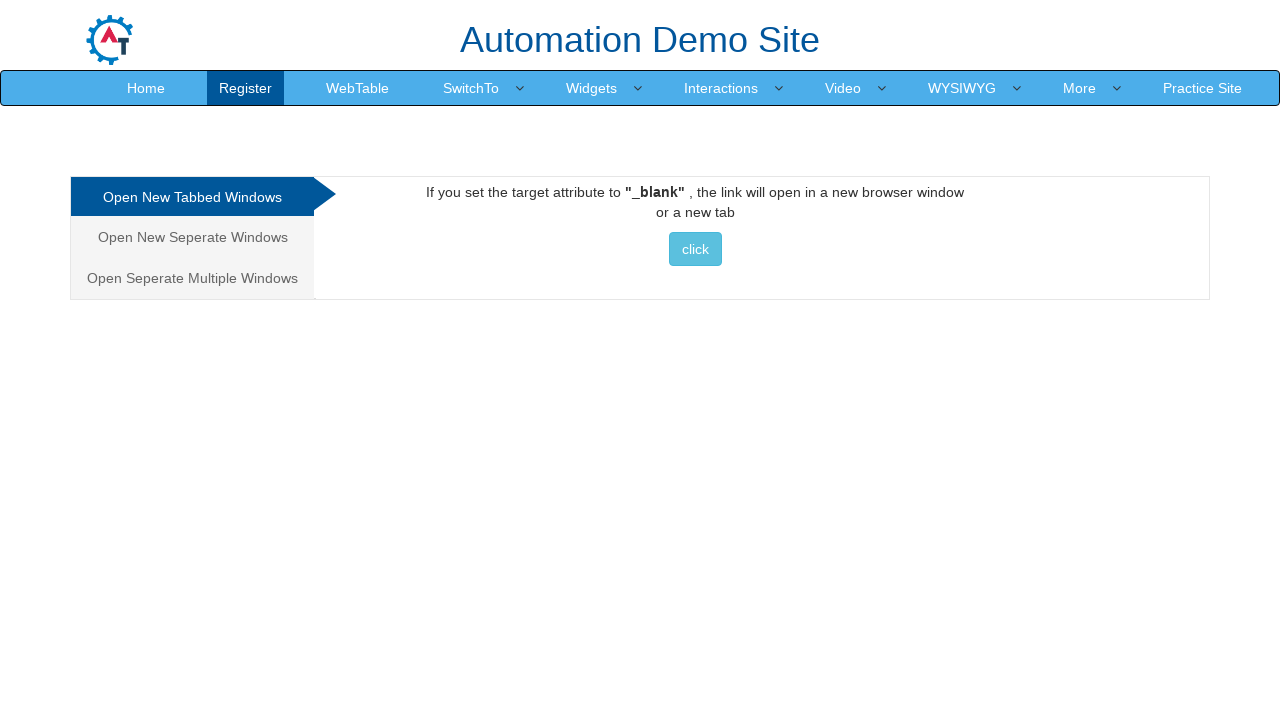

Refreshed the current page
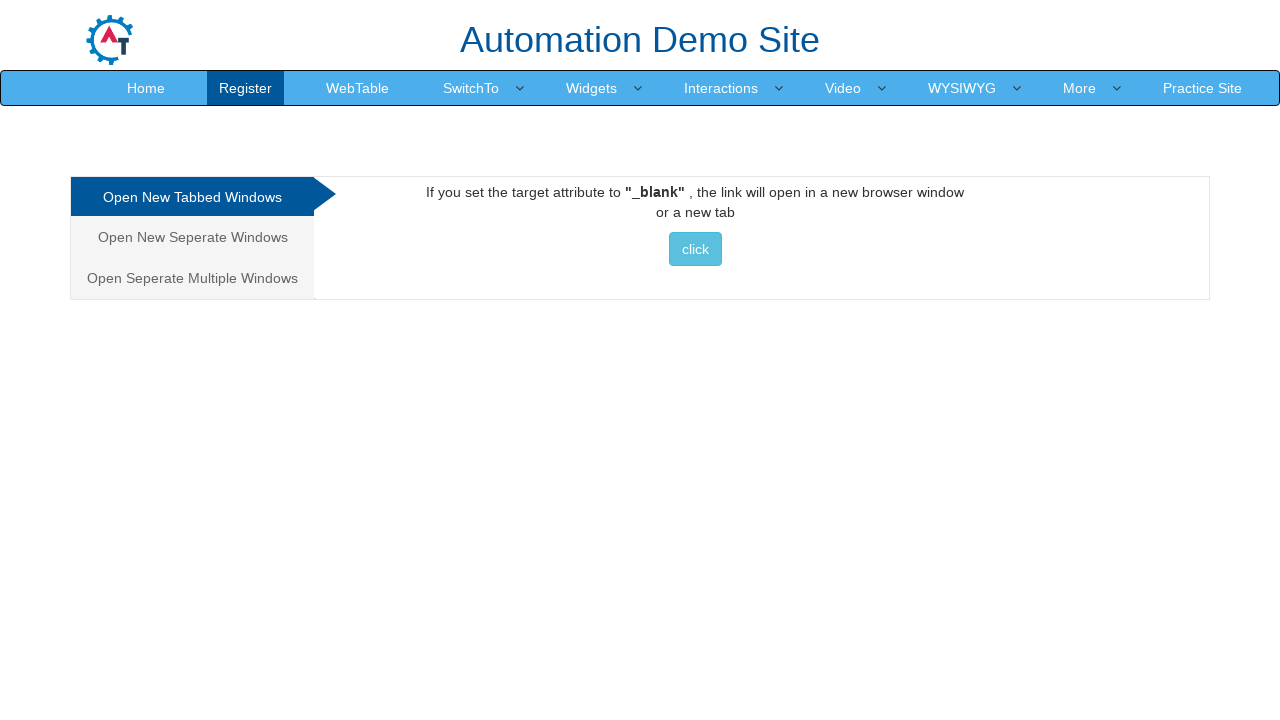

Waited for page reload to complete
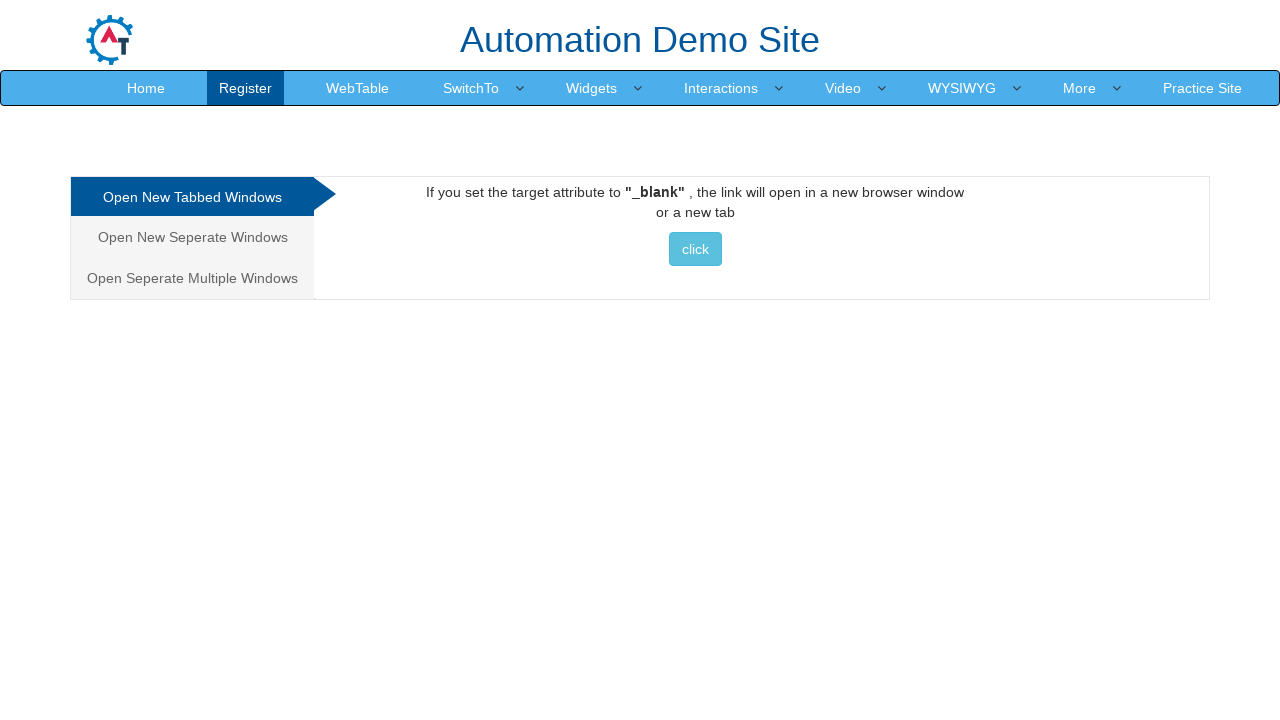

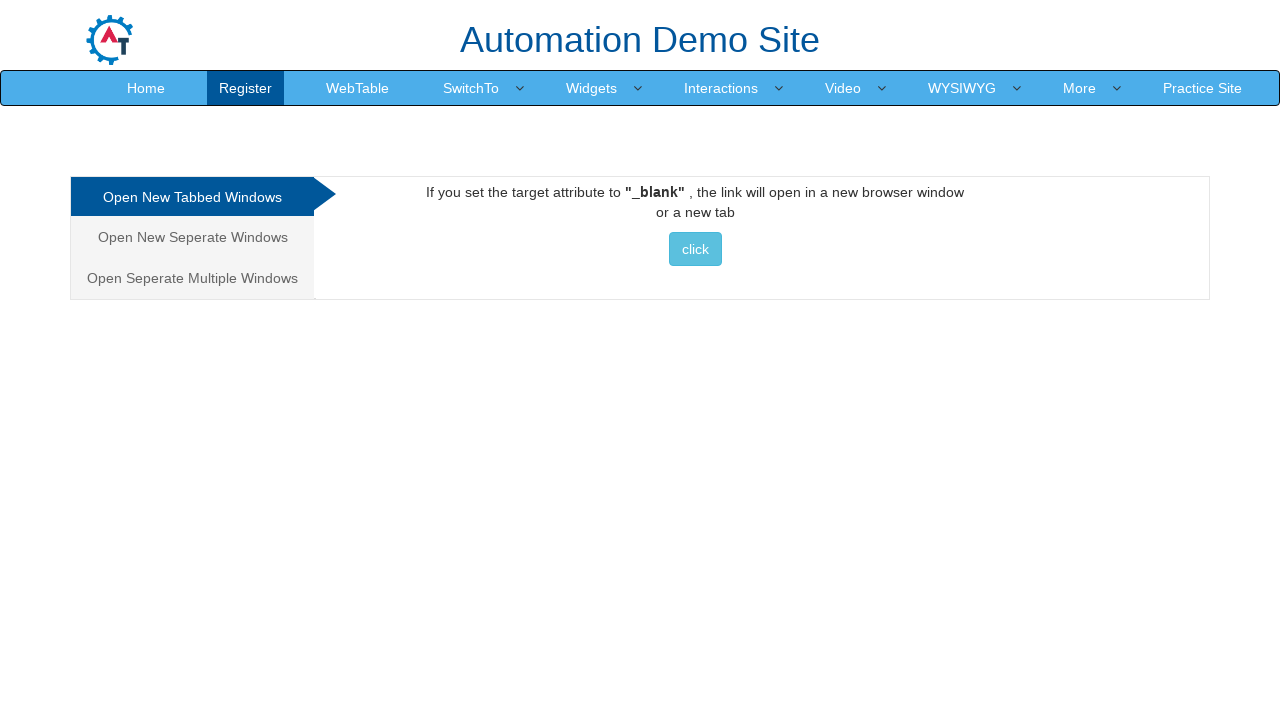